Tests filling out a practice form with personal information and submitting it

Starting URL: https://demoqa.com/automation-practice-form

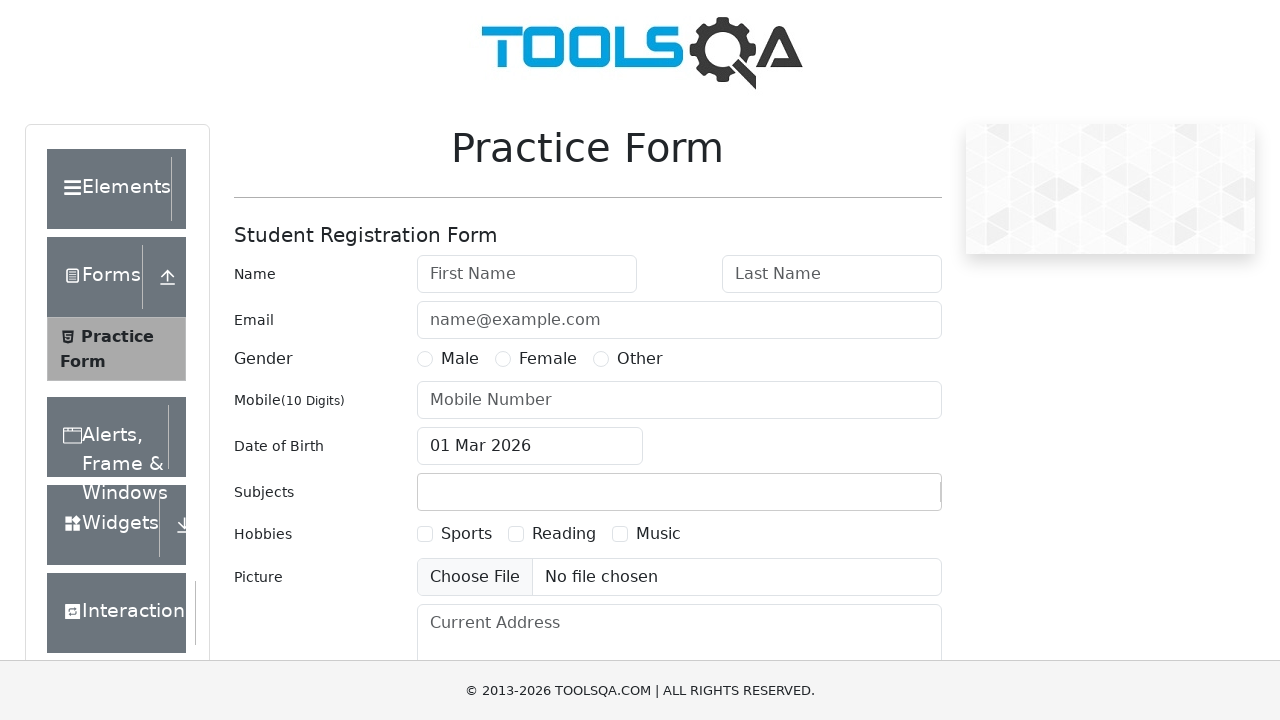

Filled first name field with 'Irina' on #firstName
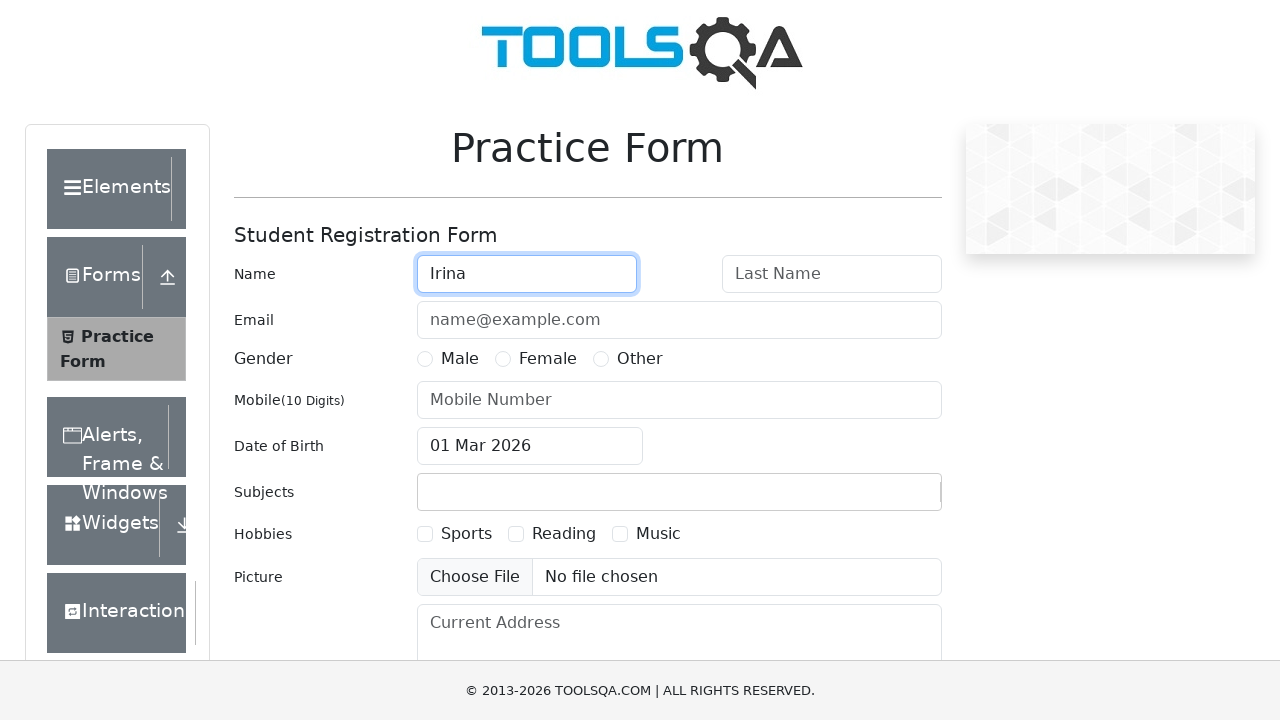

Filled last name field with 'Kuperman' on #lastName
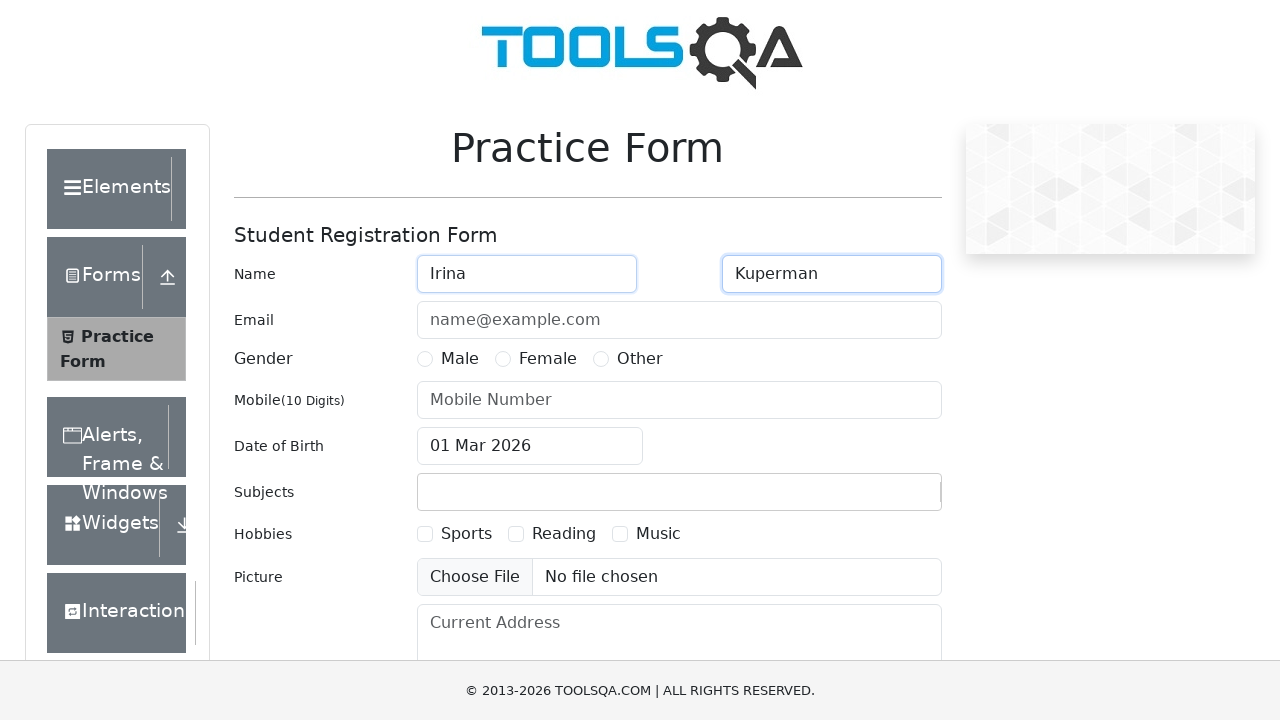

Filled email field with 'ama@ama.com' on #userEmail
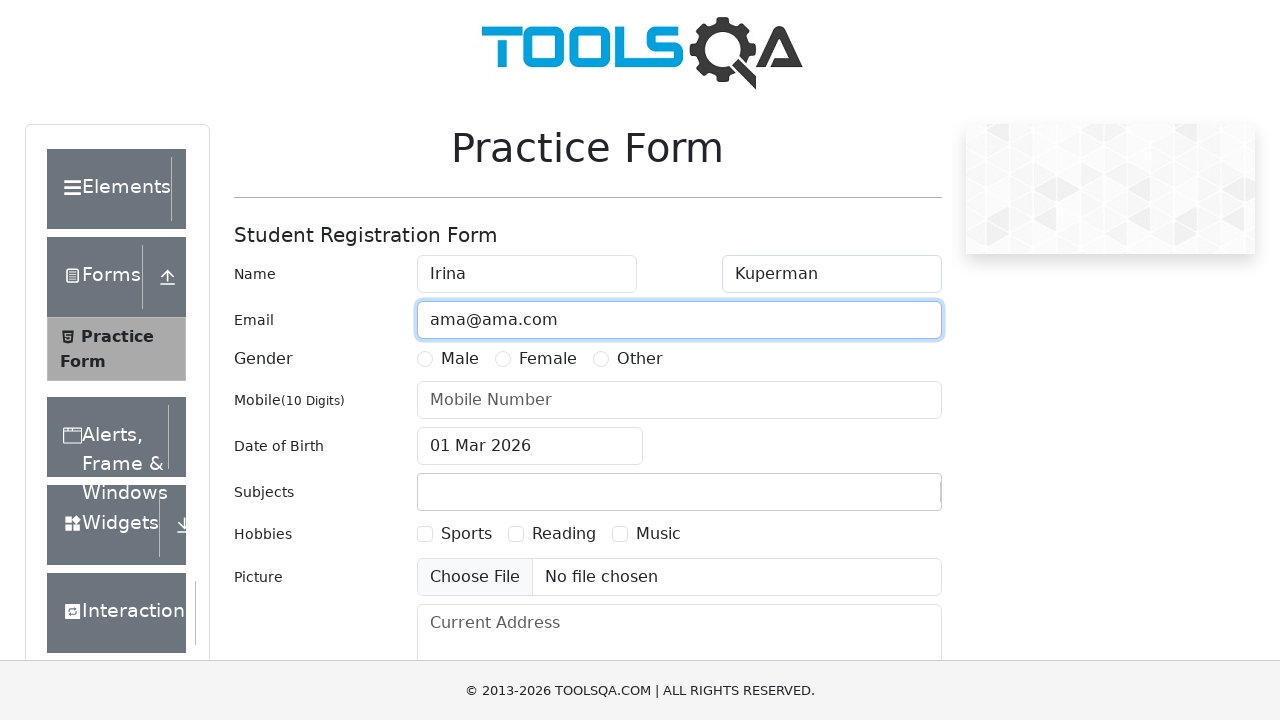

Selected Female gender option at (548, 359) on [for='gender-radio-2']
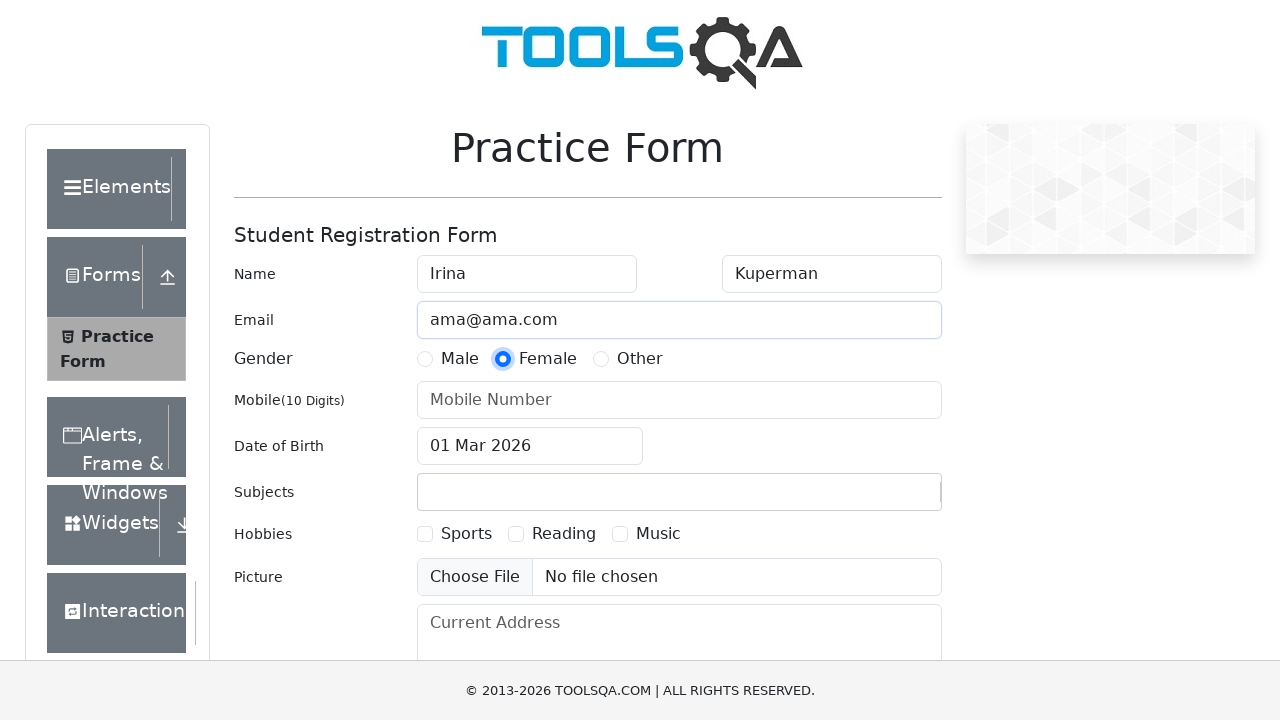

Filled mobile number field with '1234567890' on #userNumber
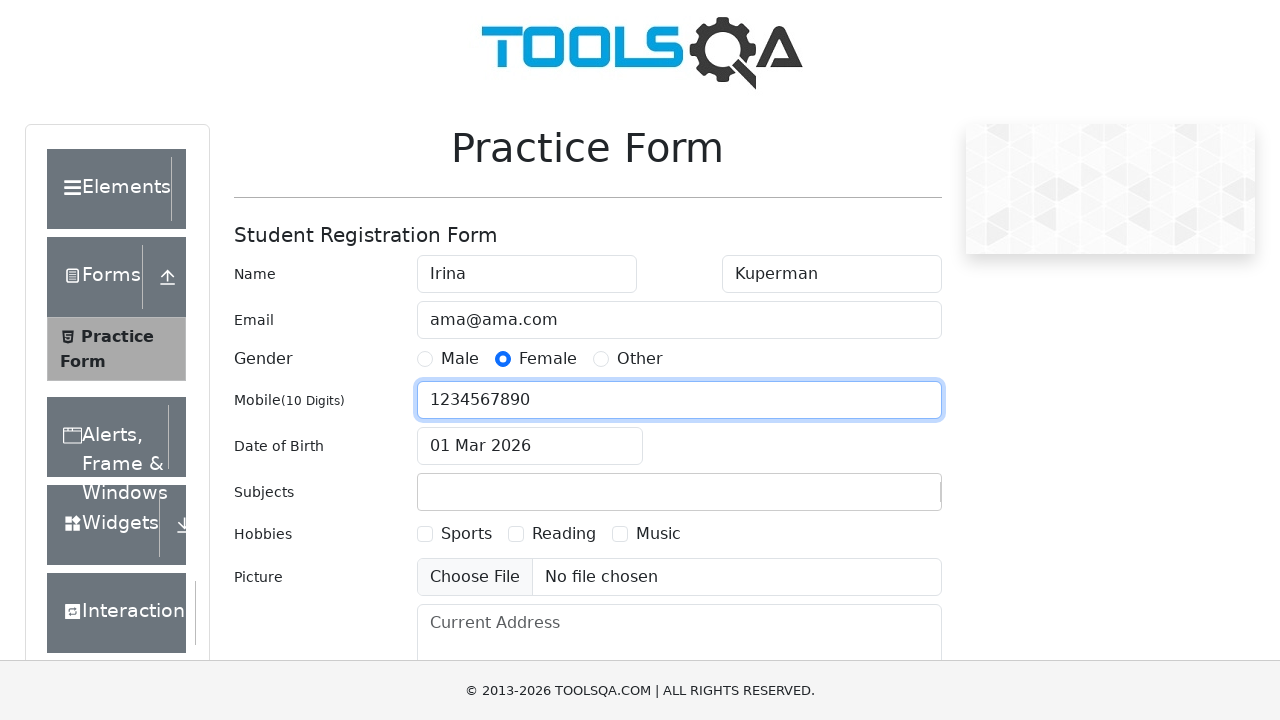

Scrolled submit button into view
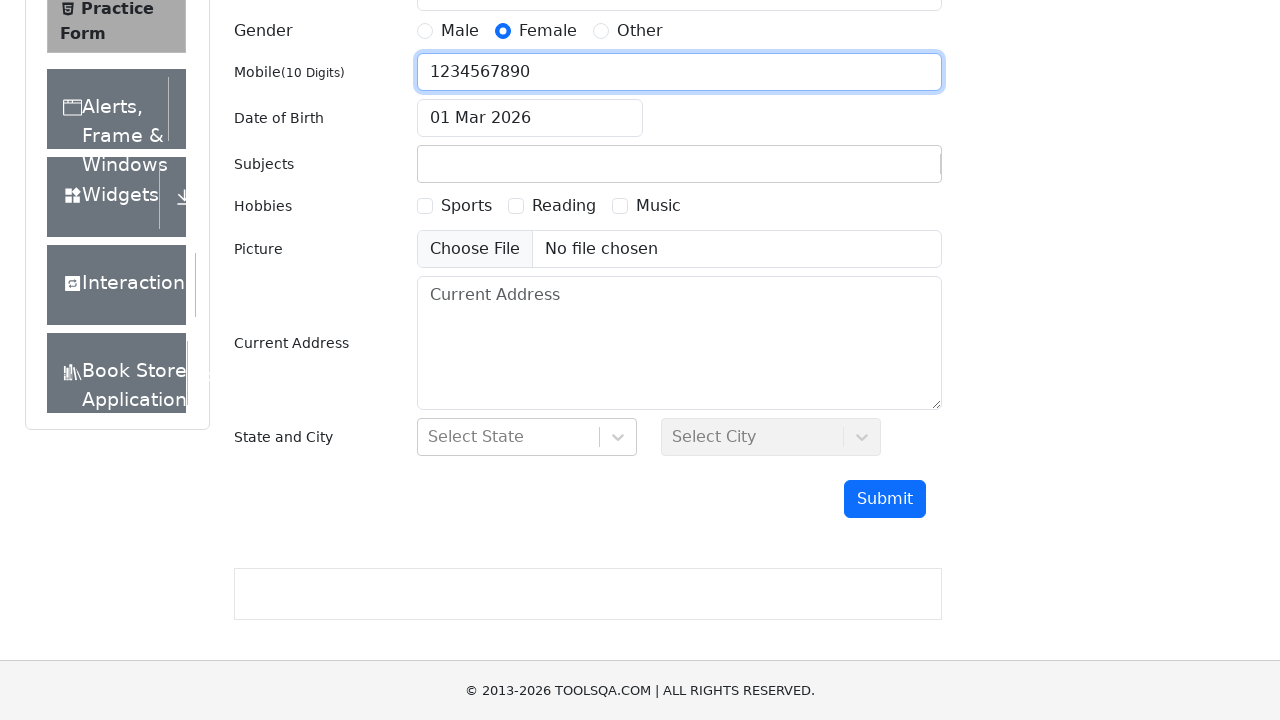

Clicked submit button to submit the form at (885, 499) on #submit
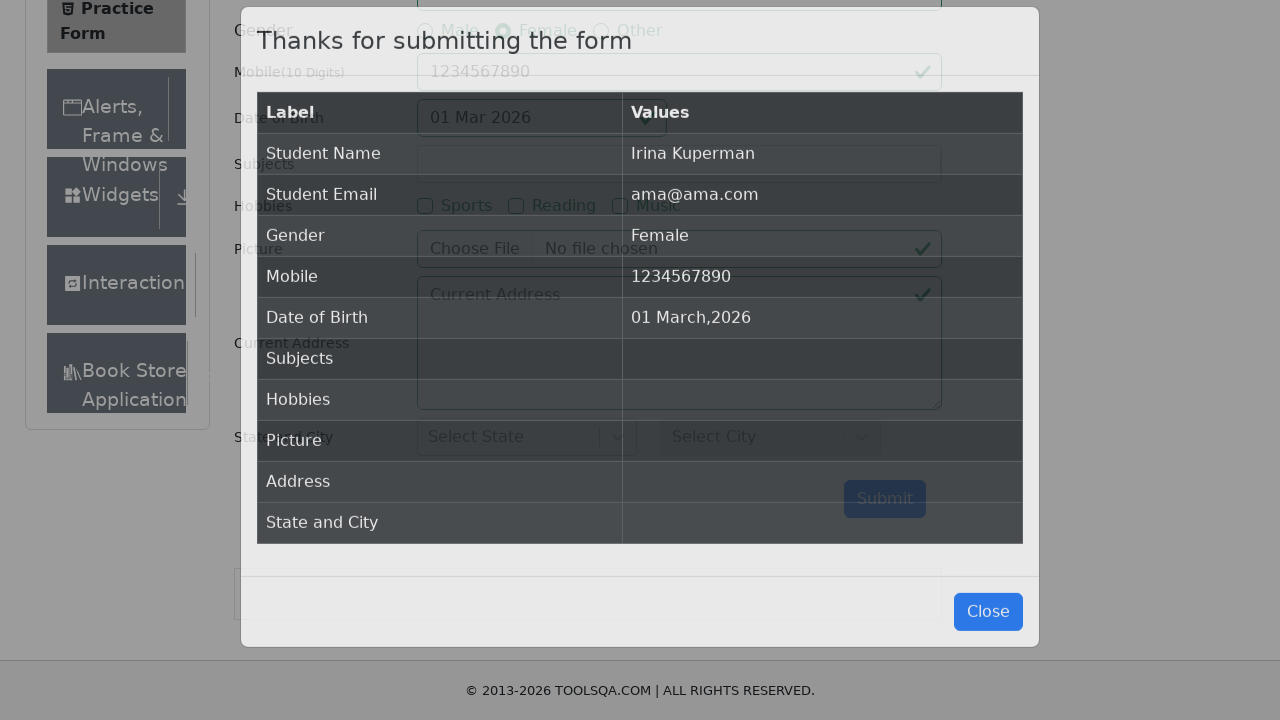

Success modal appeared with title element
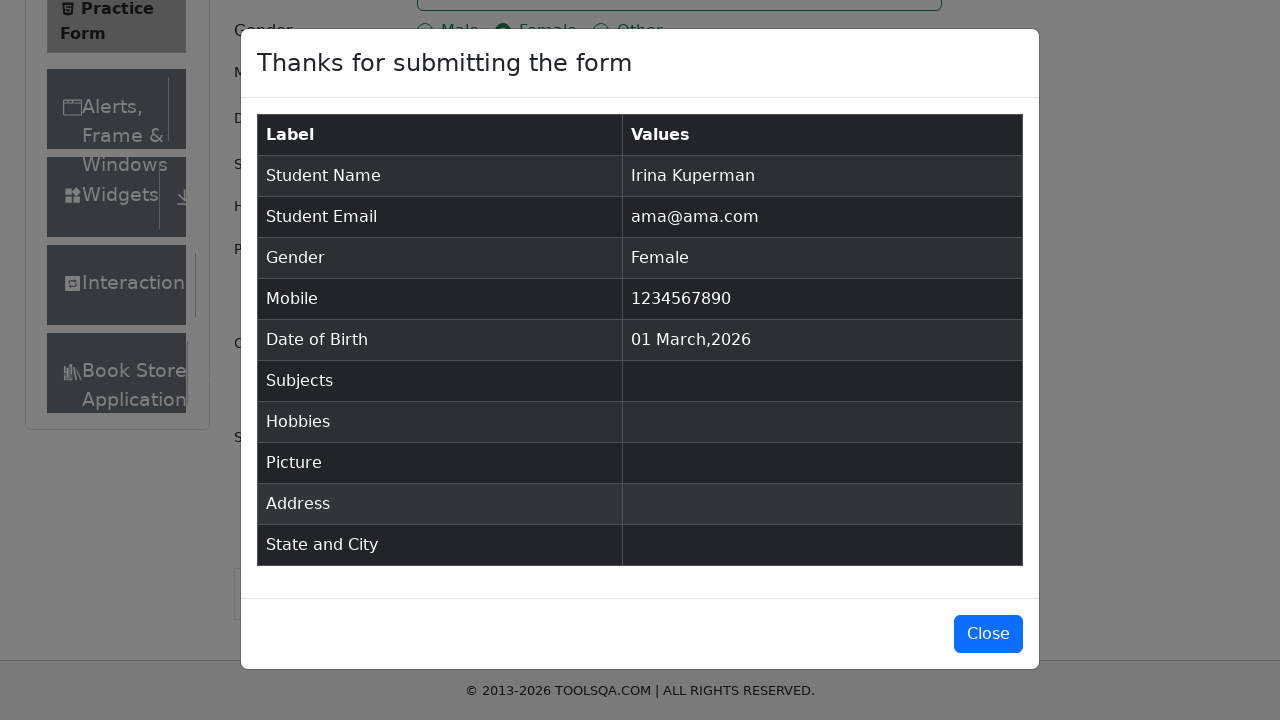

Verified success message 'Thanks for submitting the form' is displayed
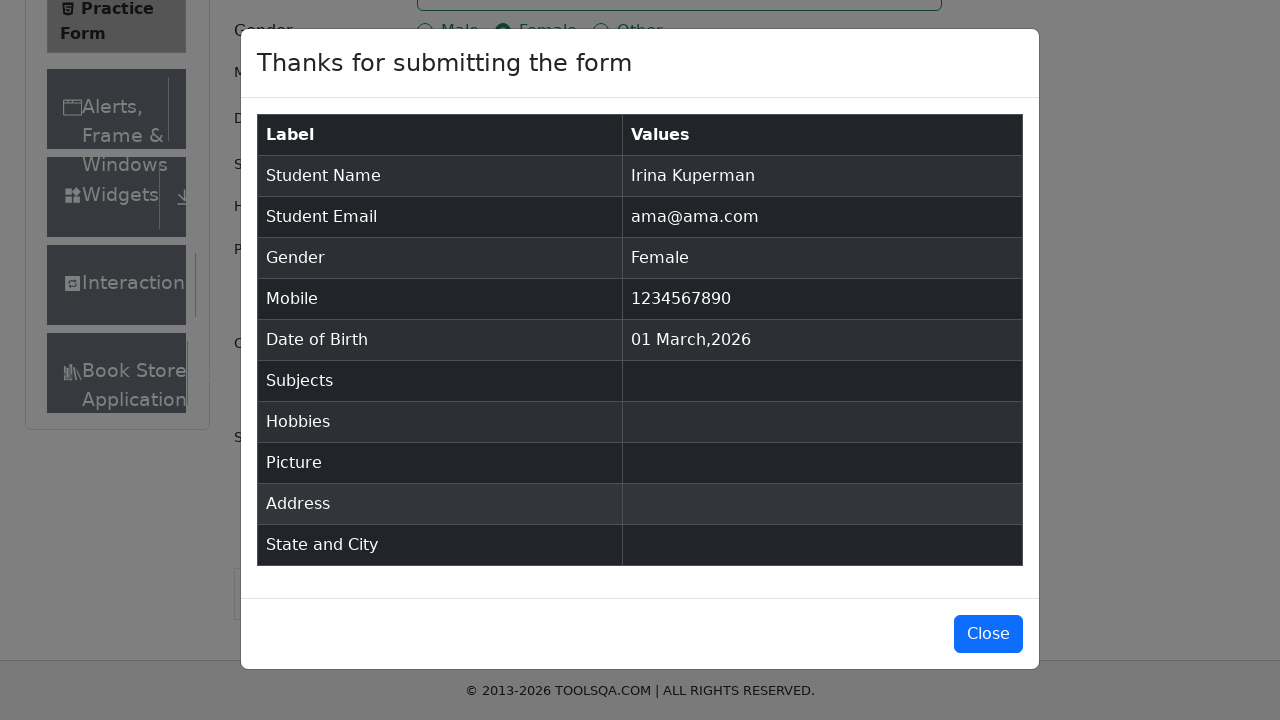

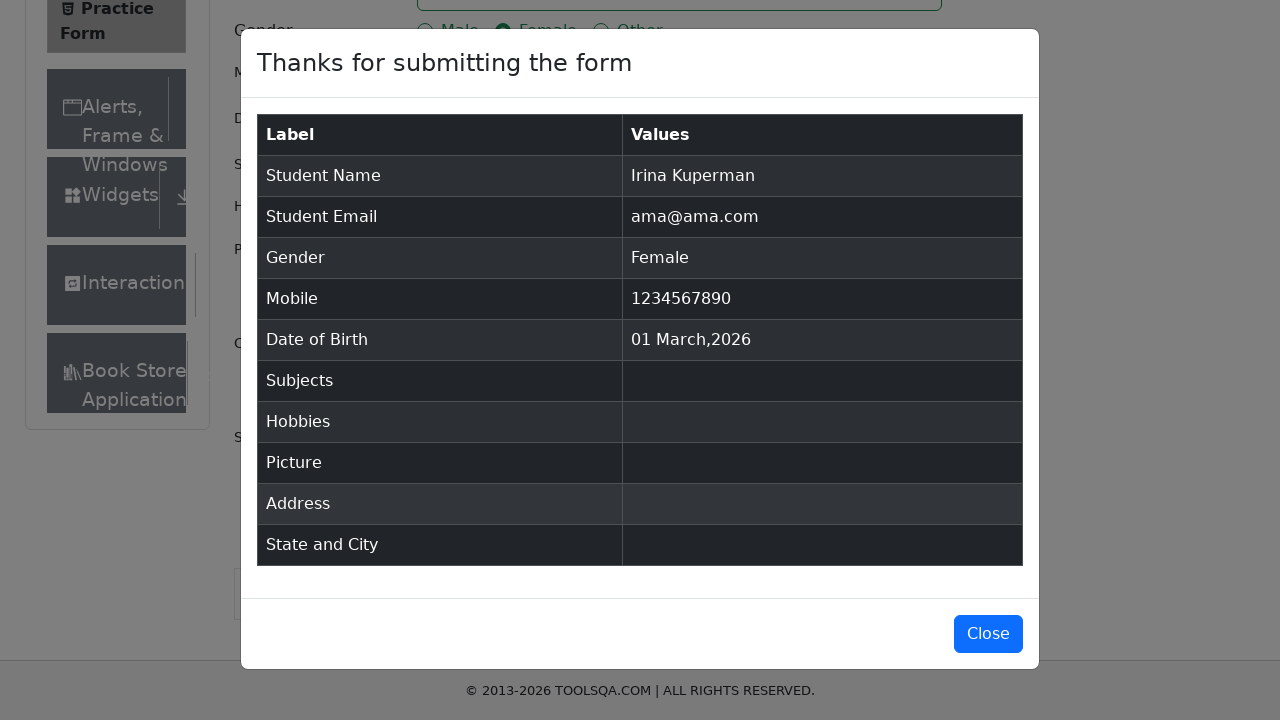